Tests viewed goods functionality by clicking on a catalog item and then returning to home page

Starting URL: http://intershop5.skillbox.ru/

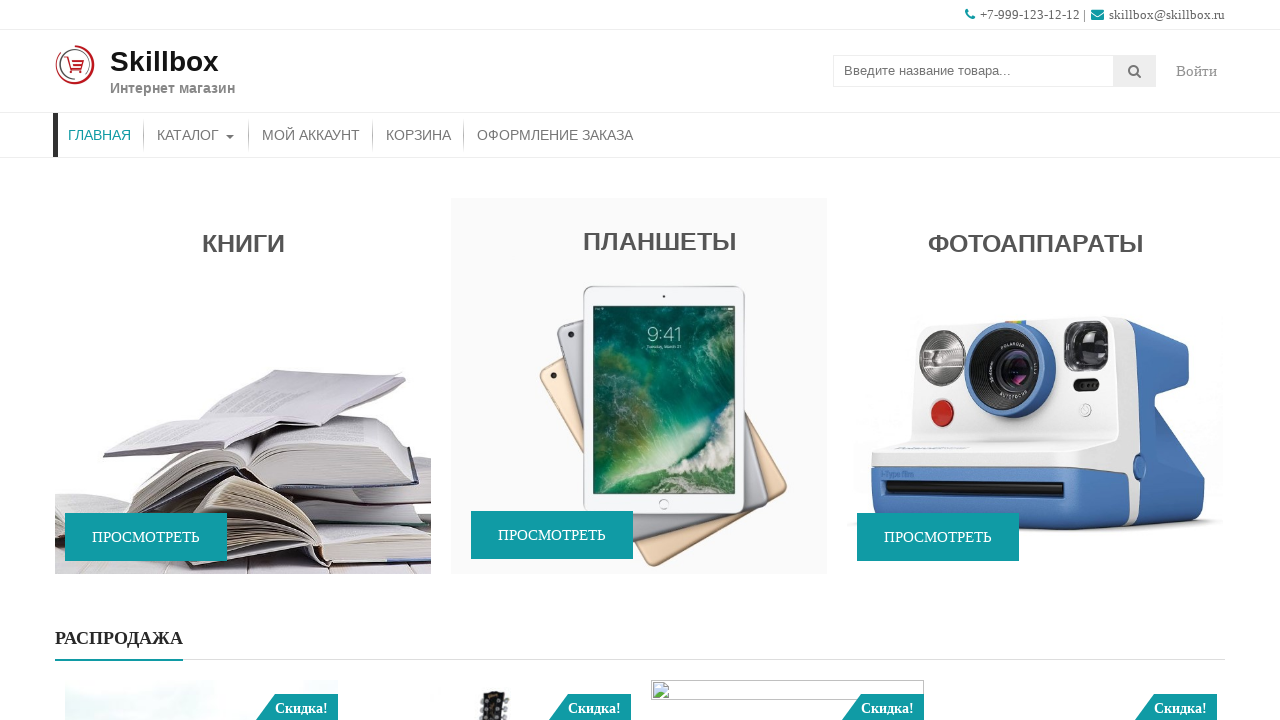

Clicked on Catalog button at (196, 135) on #menu-item-46
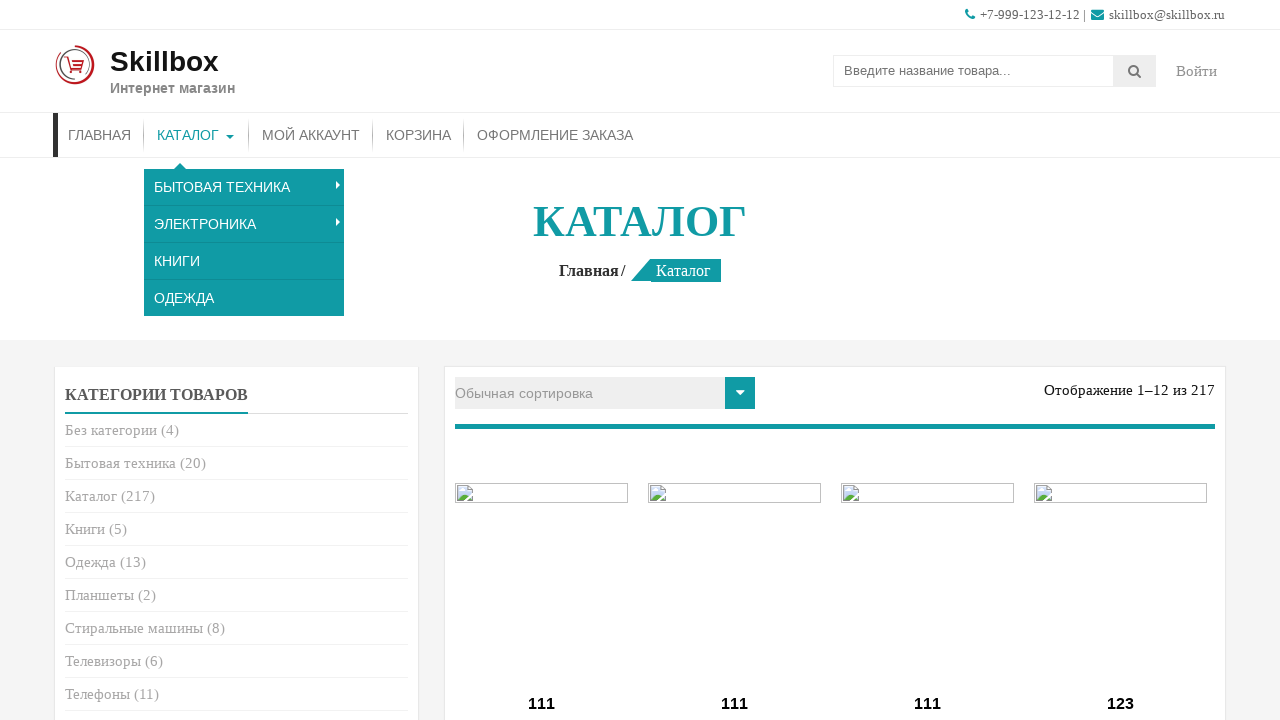

Clicked on first product in catalog at (542, 704) on .product:first-child h3
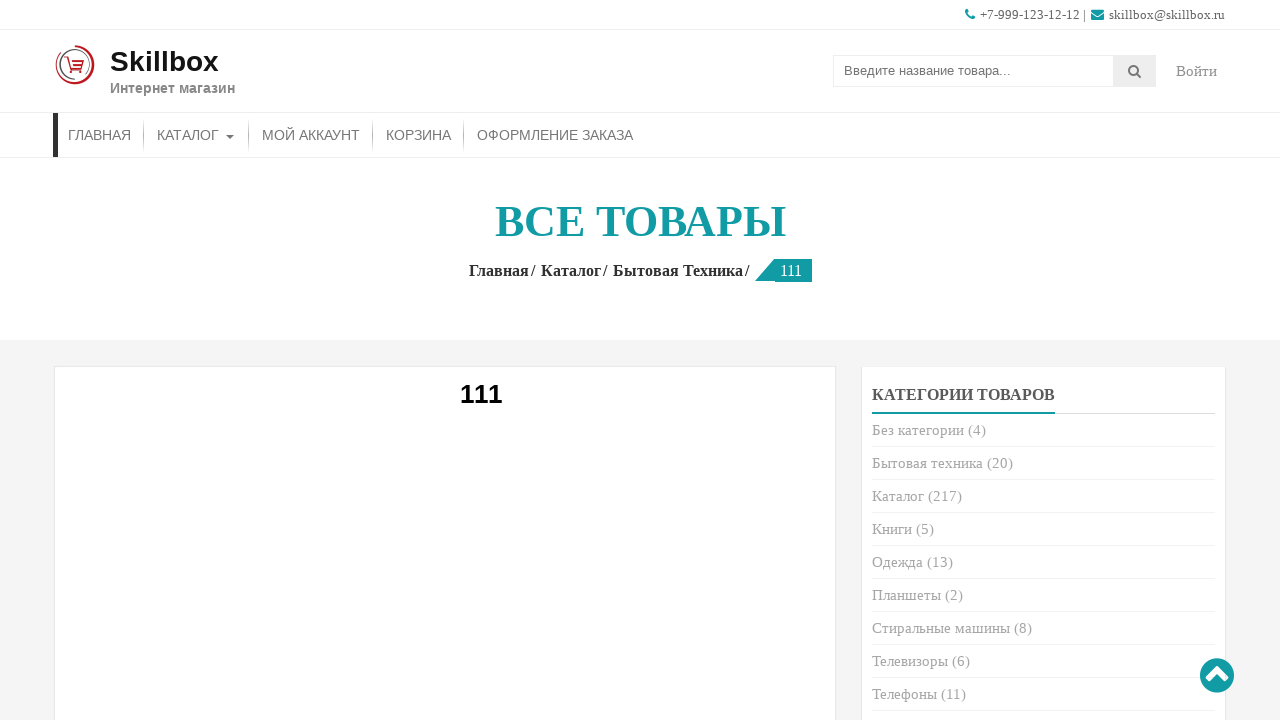

Navigated back to home page
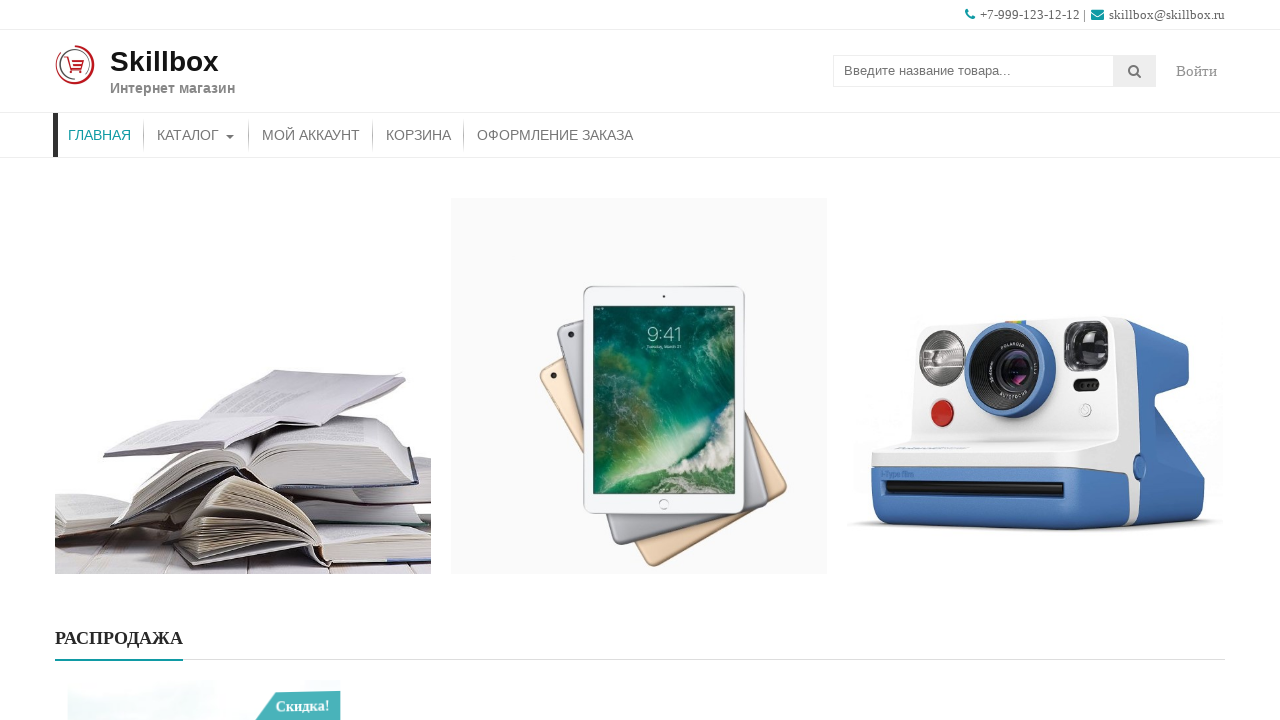

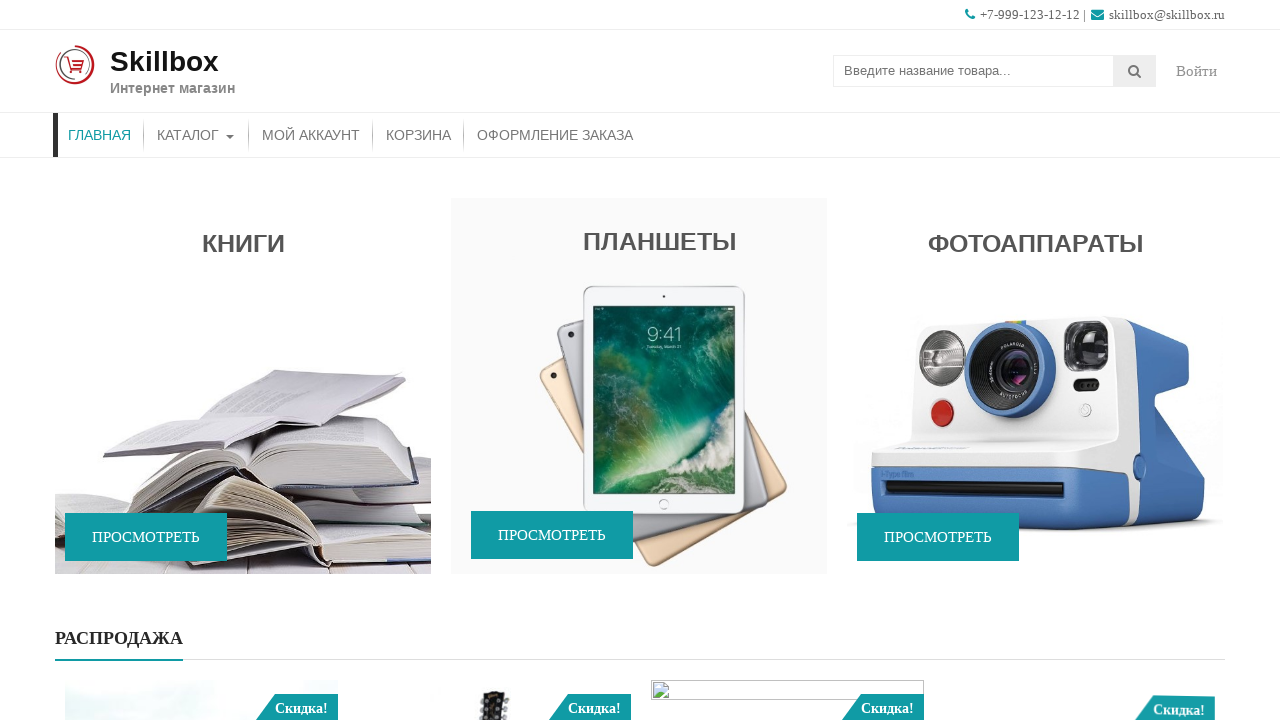